Navigates to Show page and verifies 30 items are displayed

Starting URL: https://news.ycombinator.com

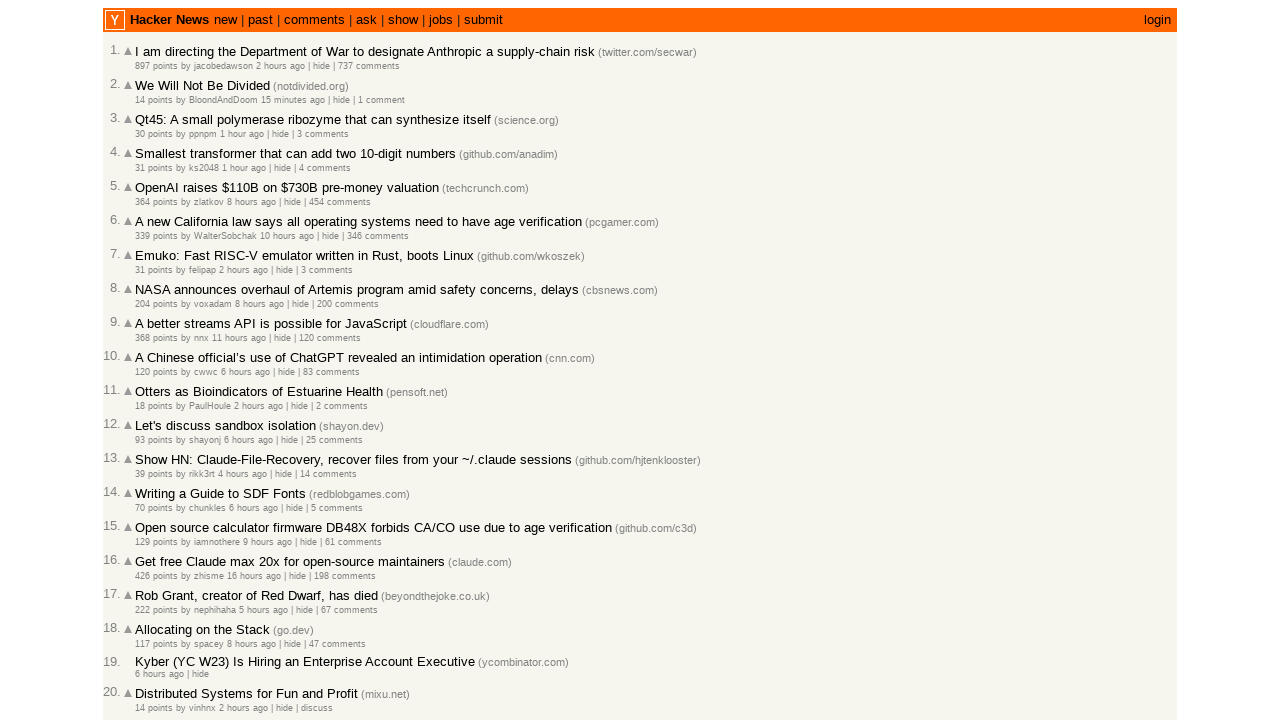

Clicked 'show' link to navigate to Show page at (403, 20) on a:has-text('show')
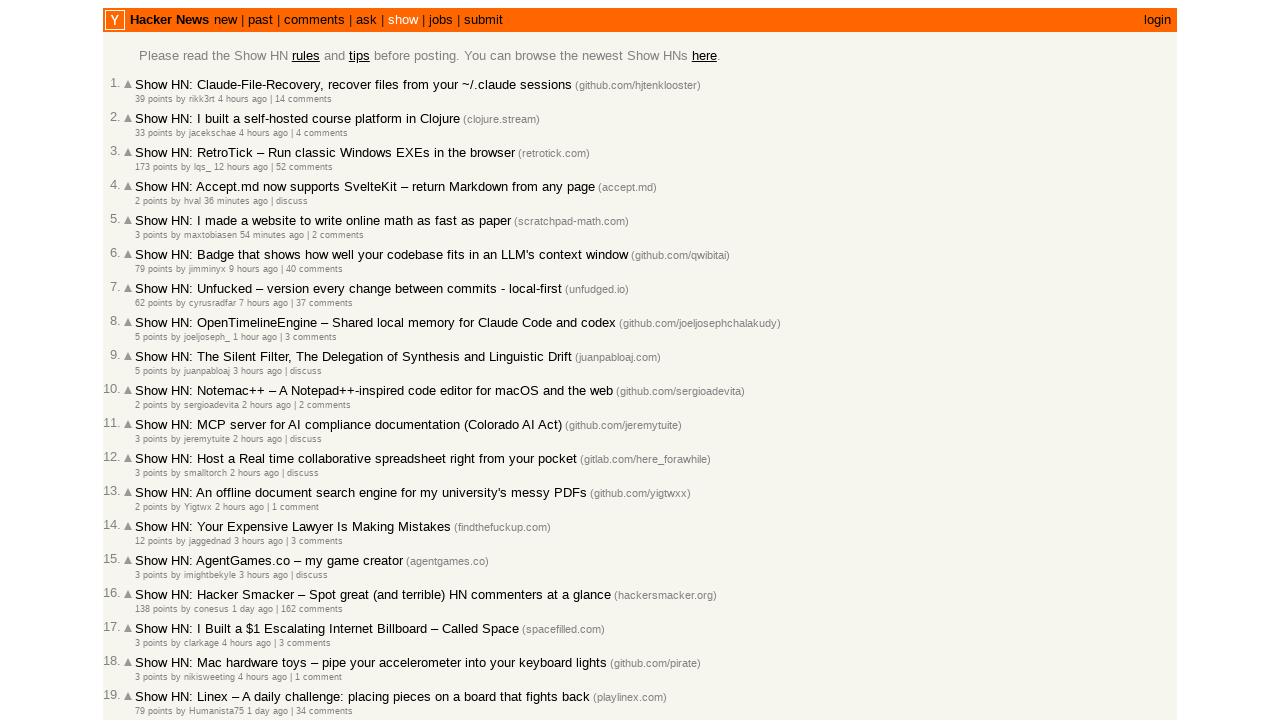

Waited for articles to load on Show page
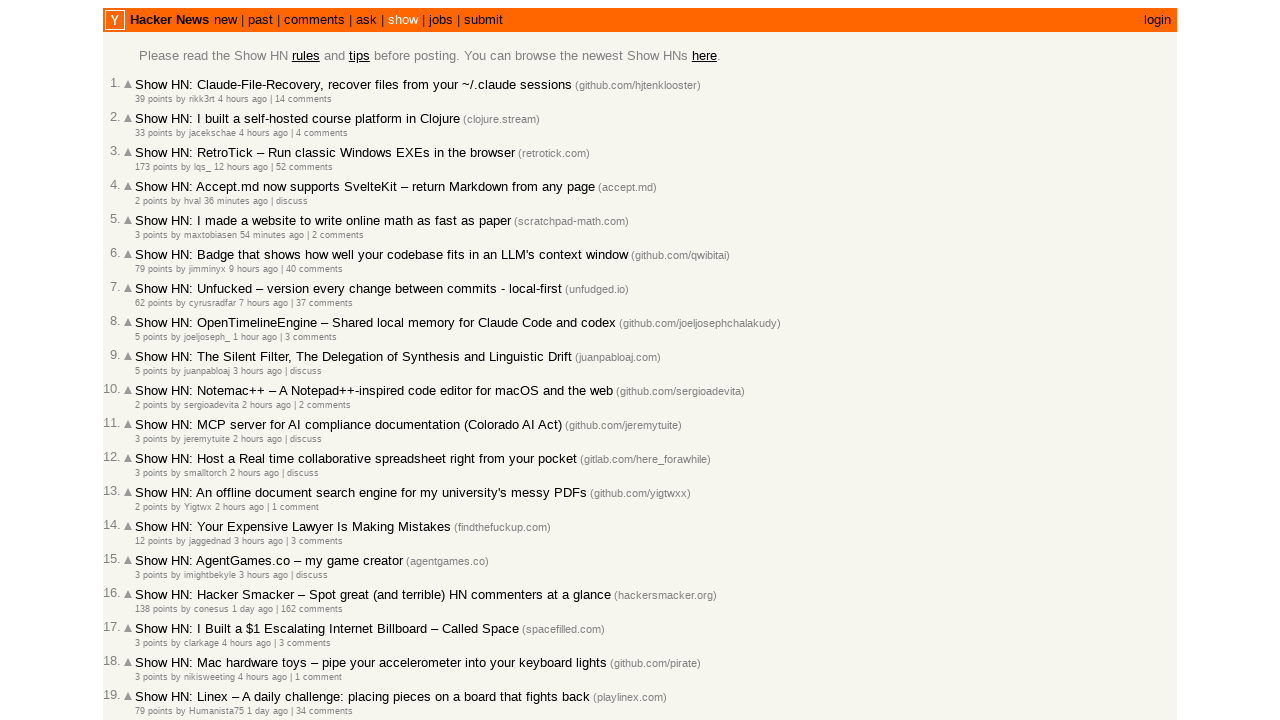

Located all article elements
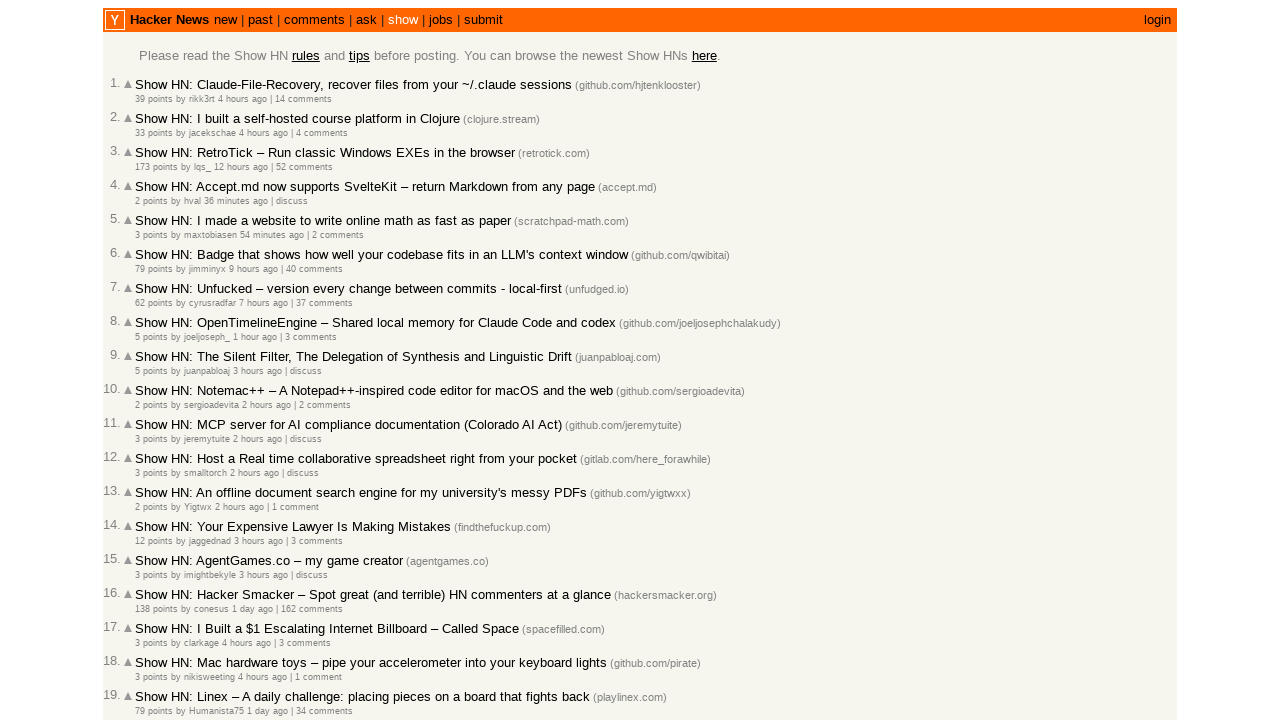

Verified that exactly 30 items are displayed on Show page
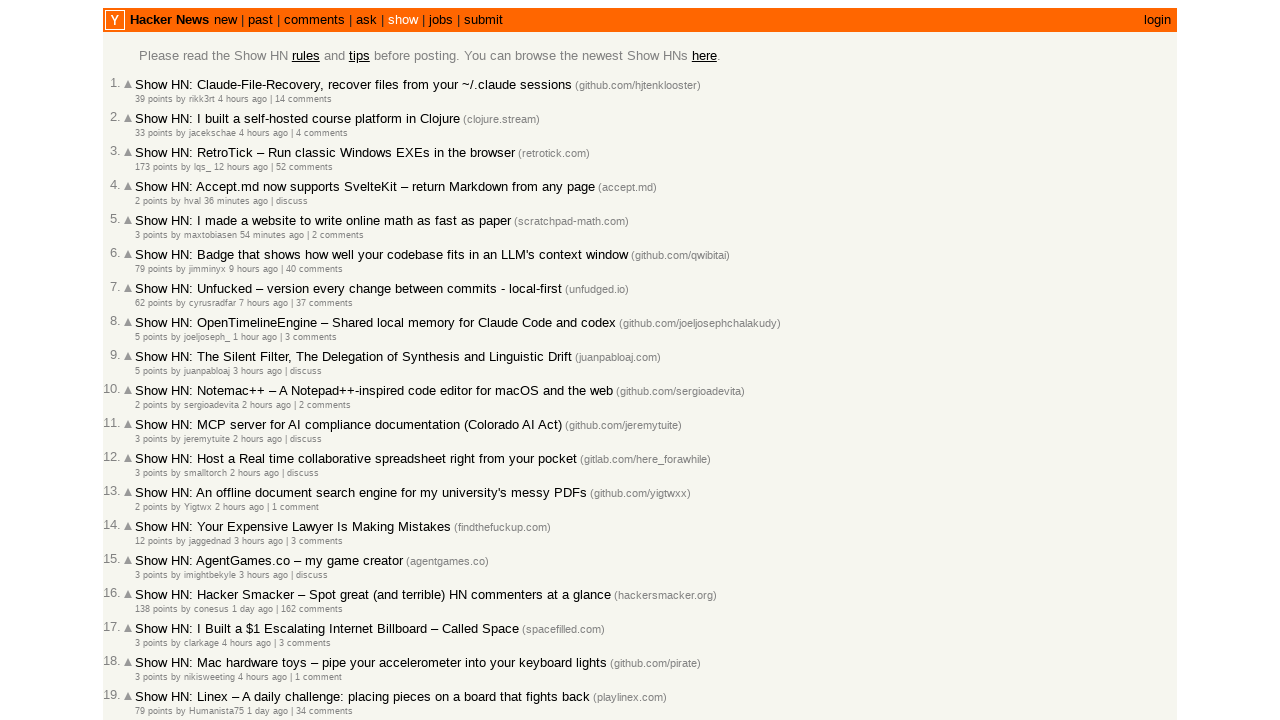

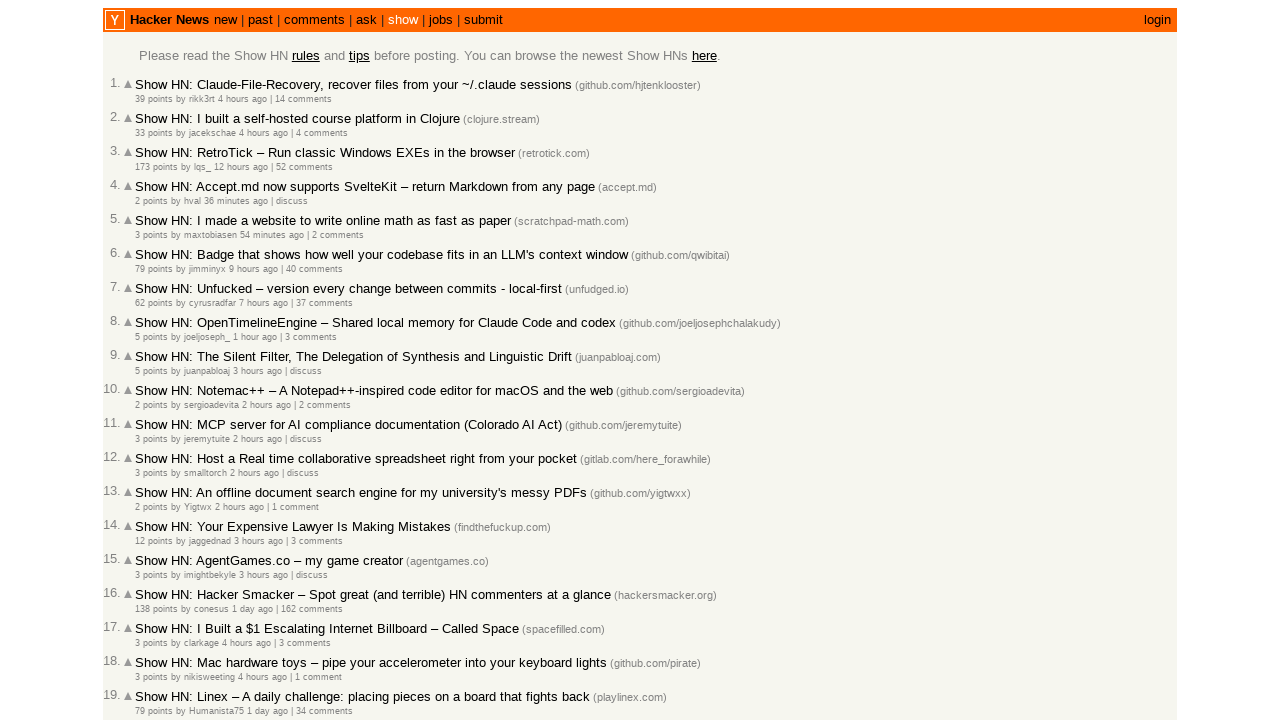